Tests explicit wait functionality by clicking a button and waiting for an element to become invisible/hidden

Starting URL: https://www.leafground.com/waits.xhtml

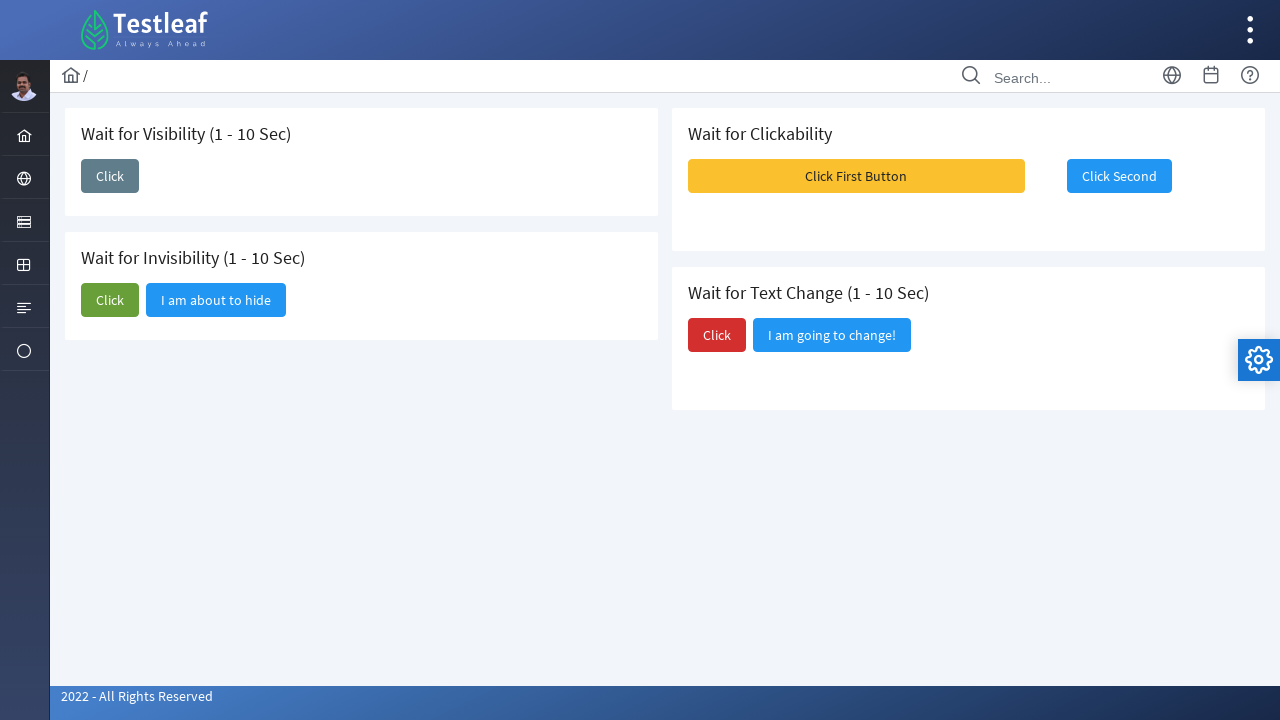

Clicked the 'Click' button in the 'Wait for Invisibility' card at (110, 300) on (//div[@class='card']/h5[contains(text(),'Wait for Invisibility')]//following::s
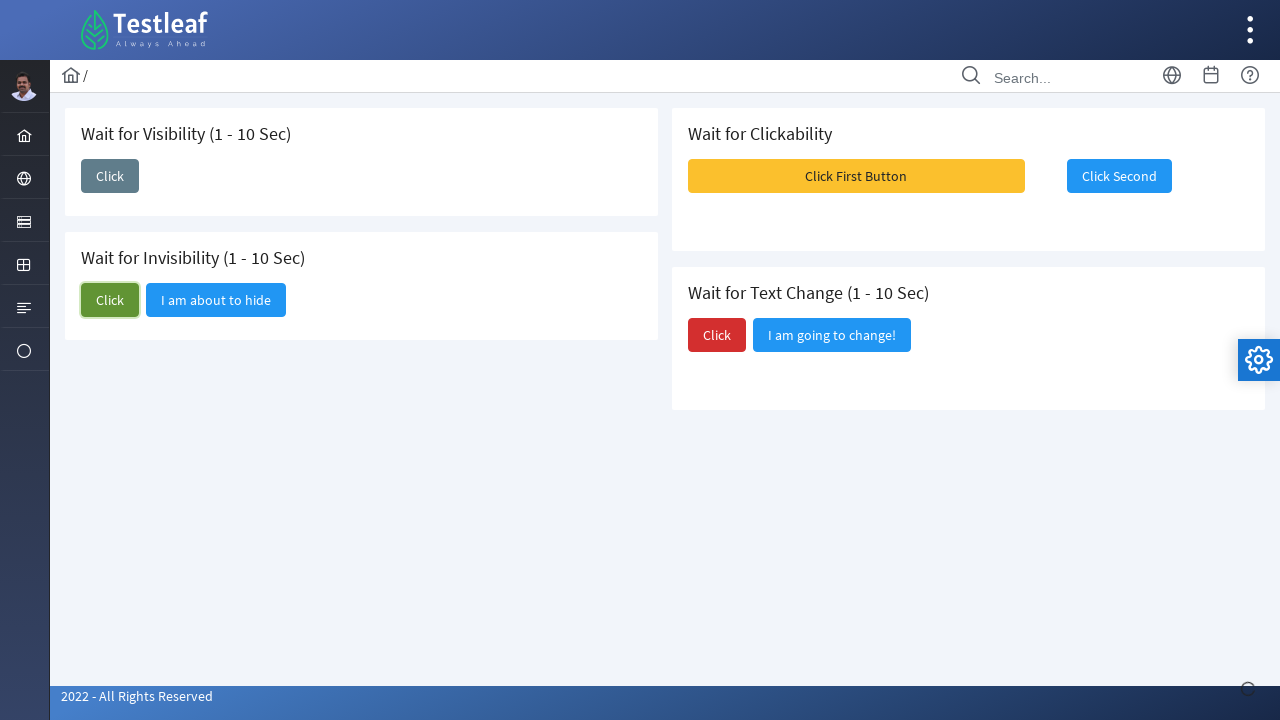

Waited for 'I am about to hide' element to become hidden
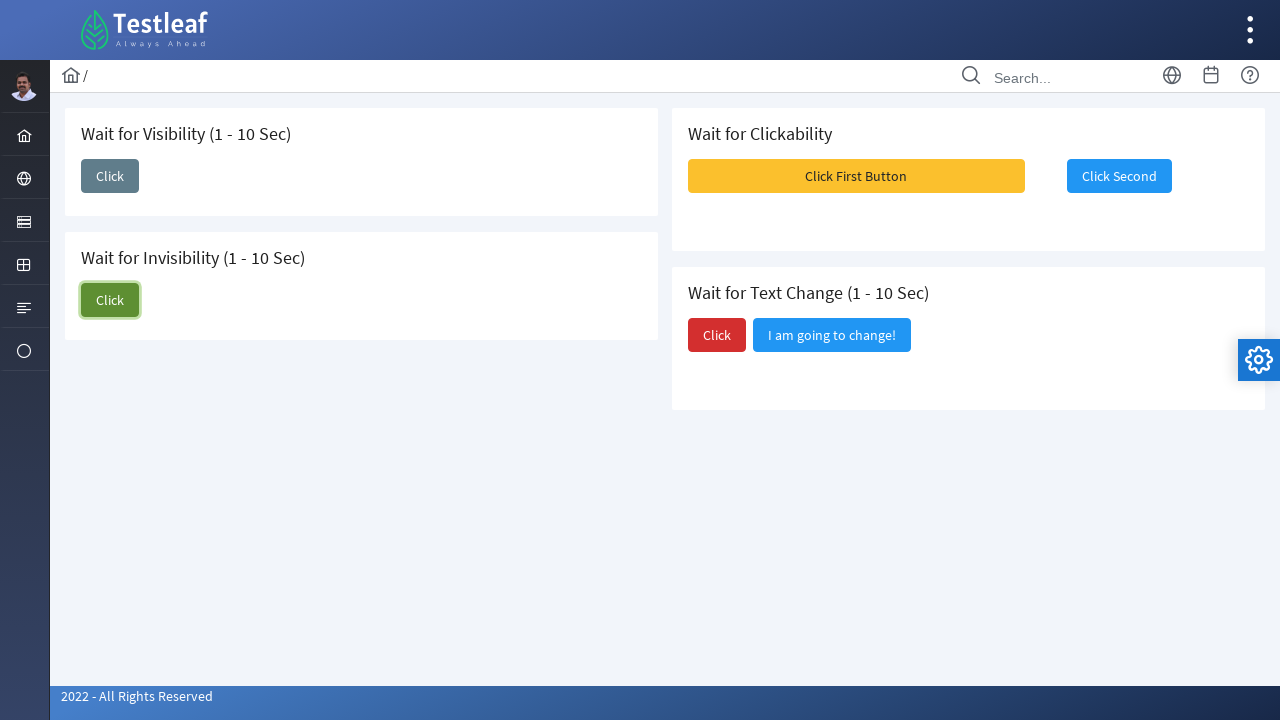

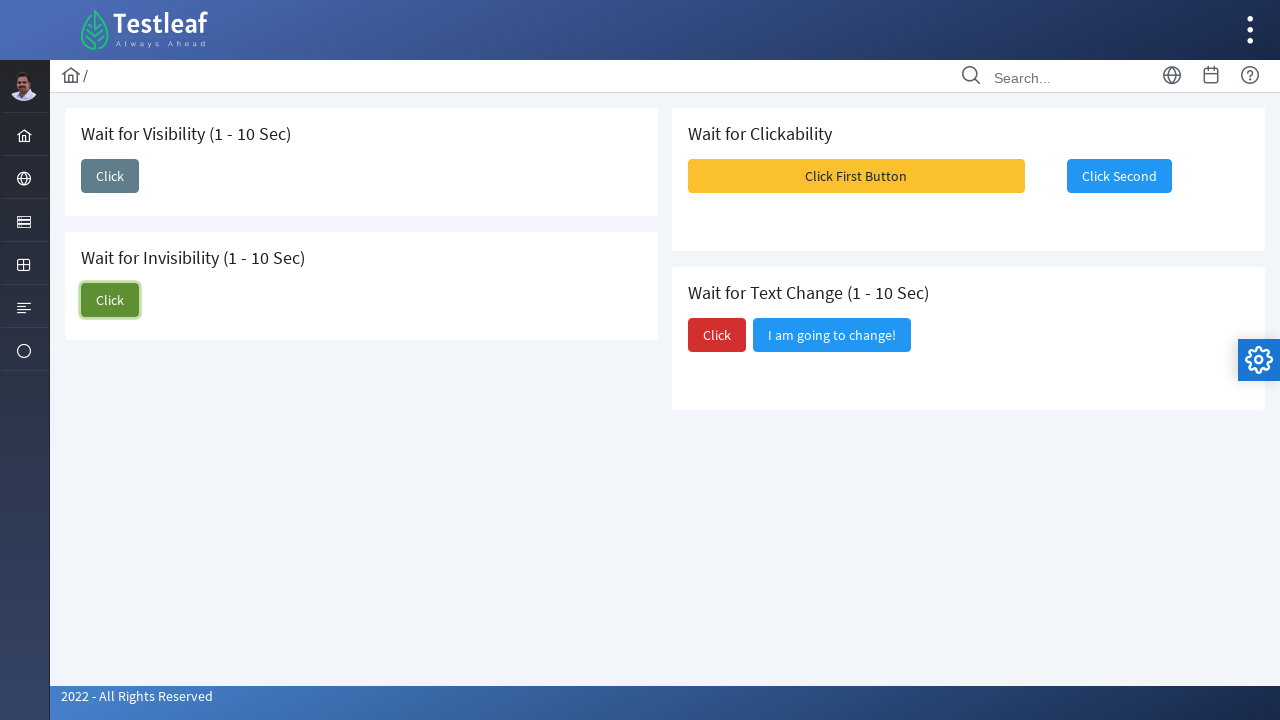